Tests filling a first name input field with different text on a test blog page

Starting URL: http://only-testing-blog.blogspot.com/2013/11/new-test.html

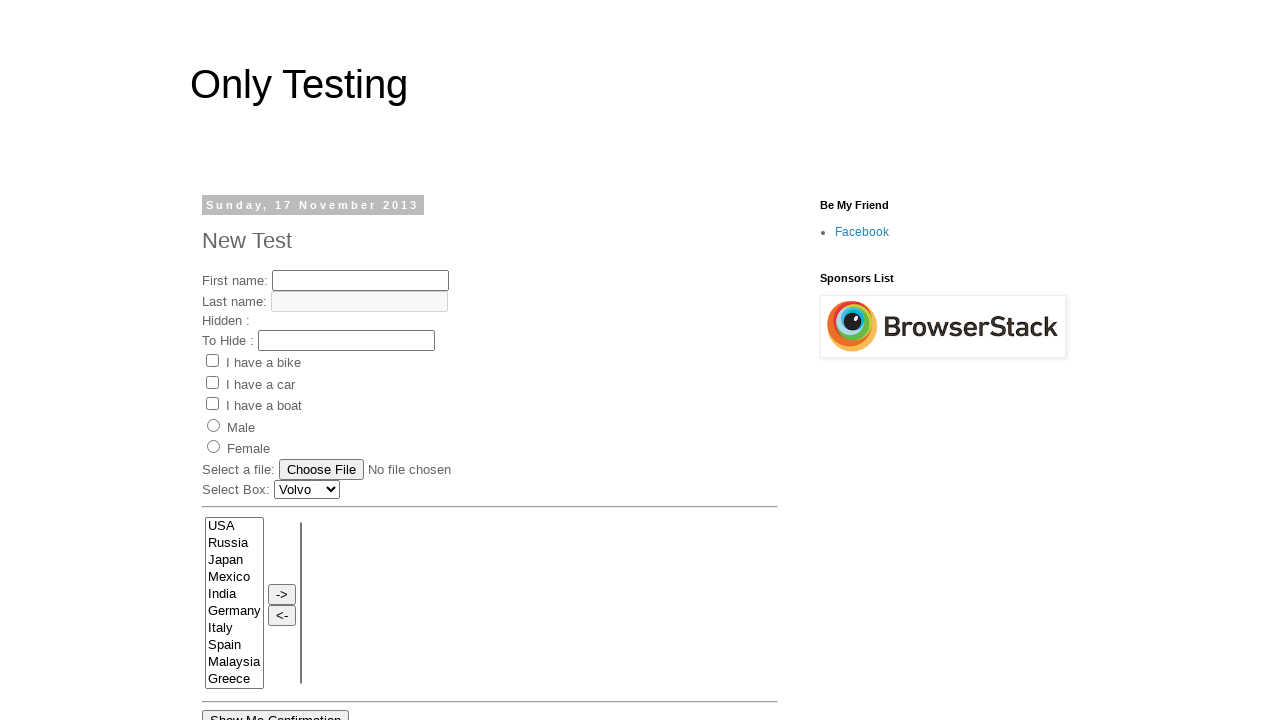

Navigated to test blog page
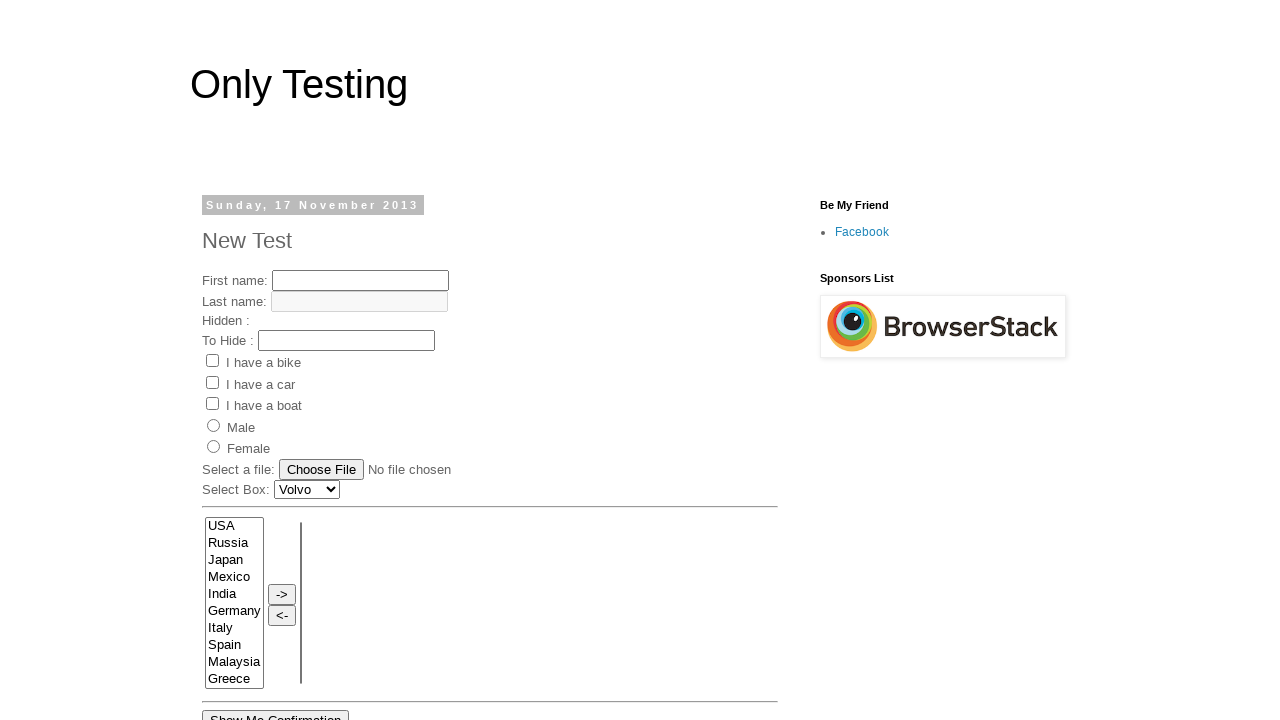

Filled first name input field with 'junittest2 class-testMethod2' on input[name='fname']
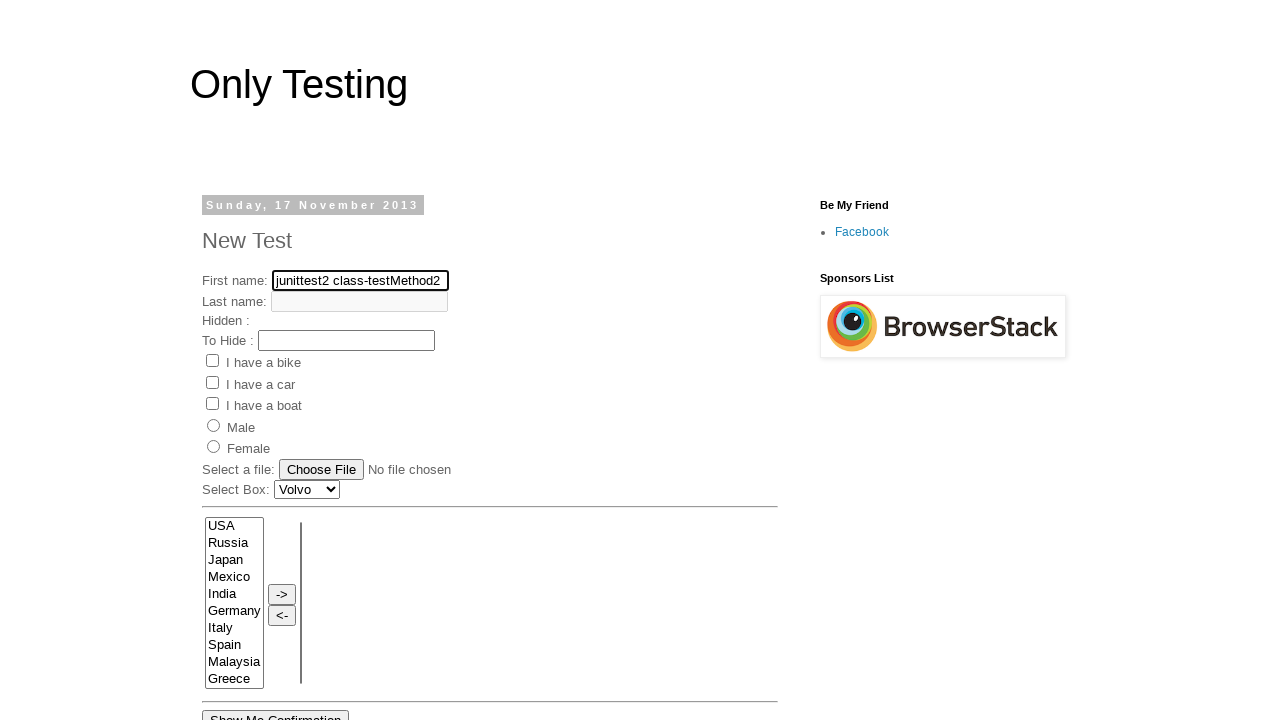

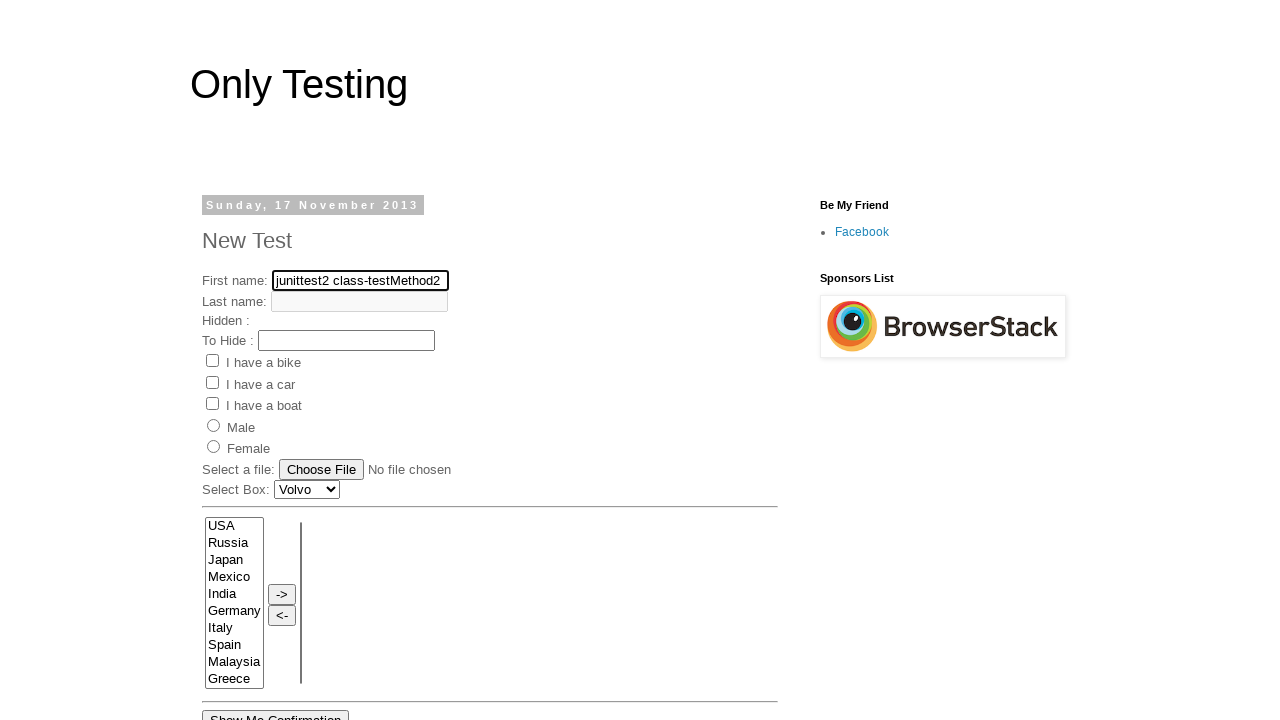